Tests autocomplete dropdown functionality by typing a partial country name and selecting the matching result from the suggestions

Starting URL: https://rahulshettyacademy.com/dropdownsPractise/

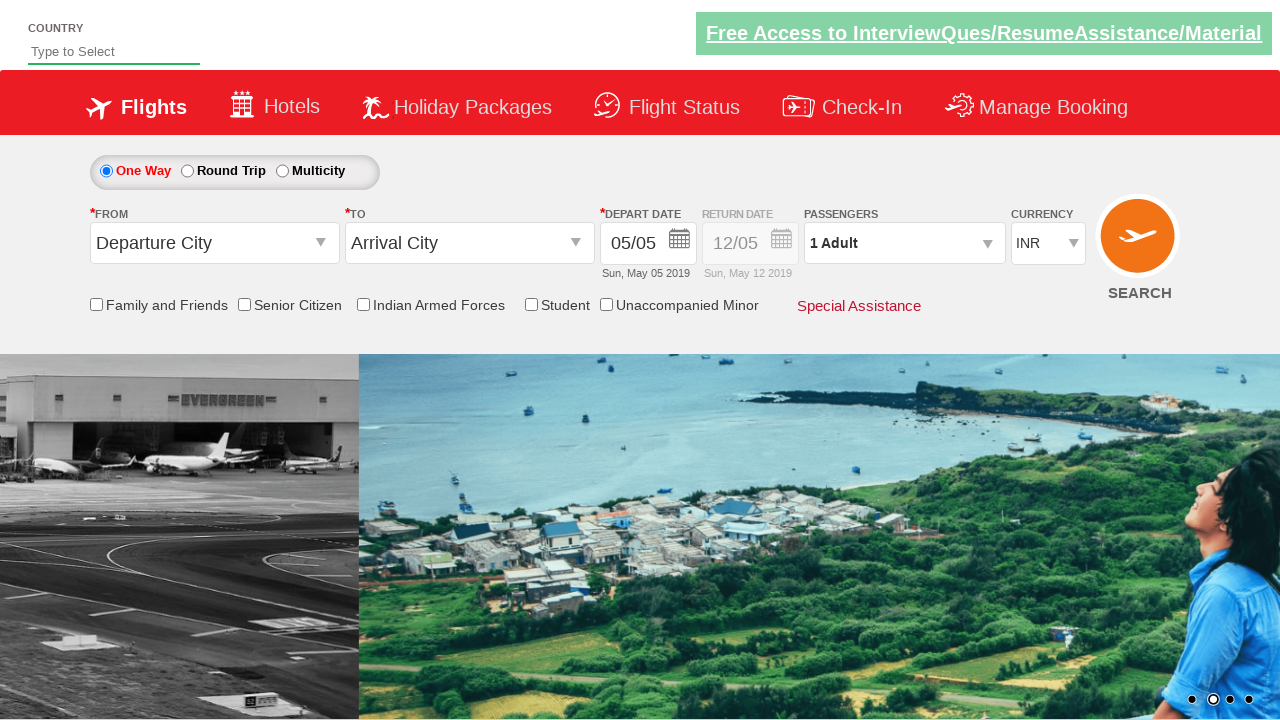

Typed 'ind' into autocomplete field to search for countries on #autosuggest
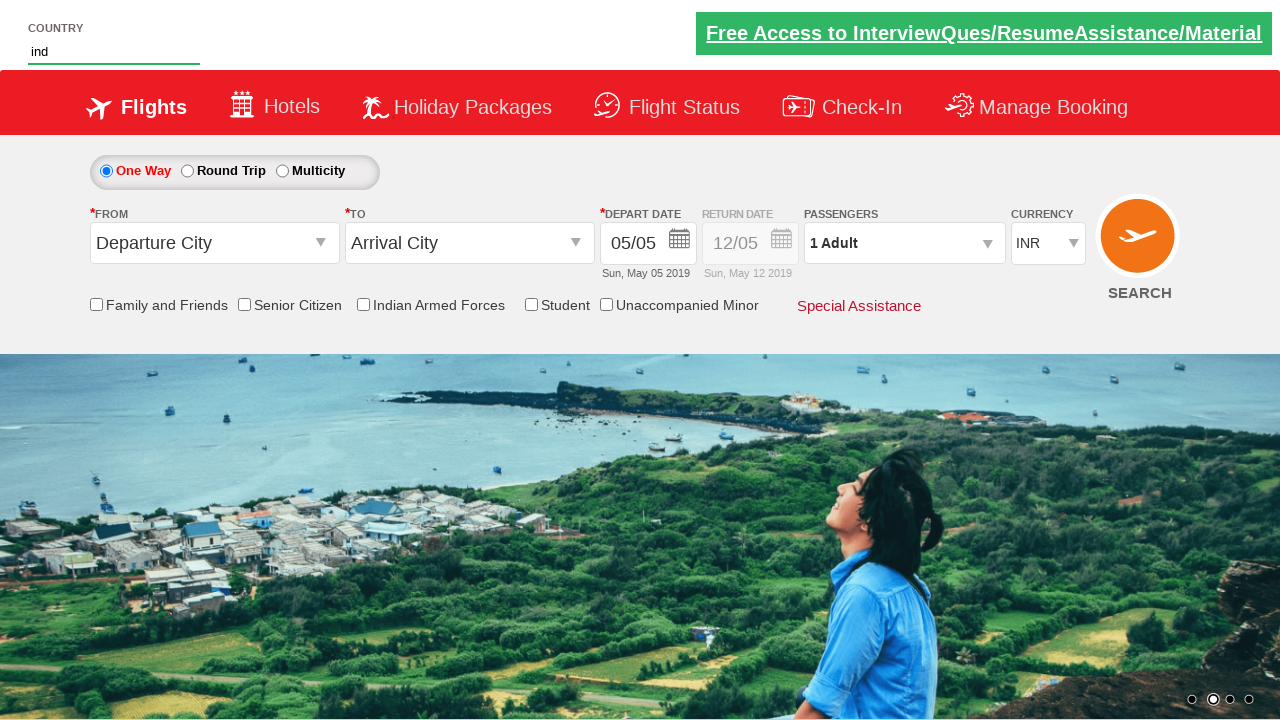

Autocomplete dropdown suggestions appeared
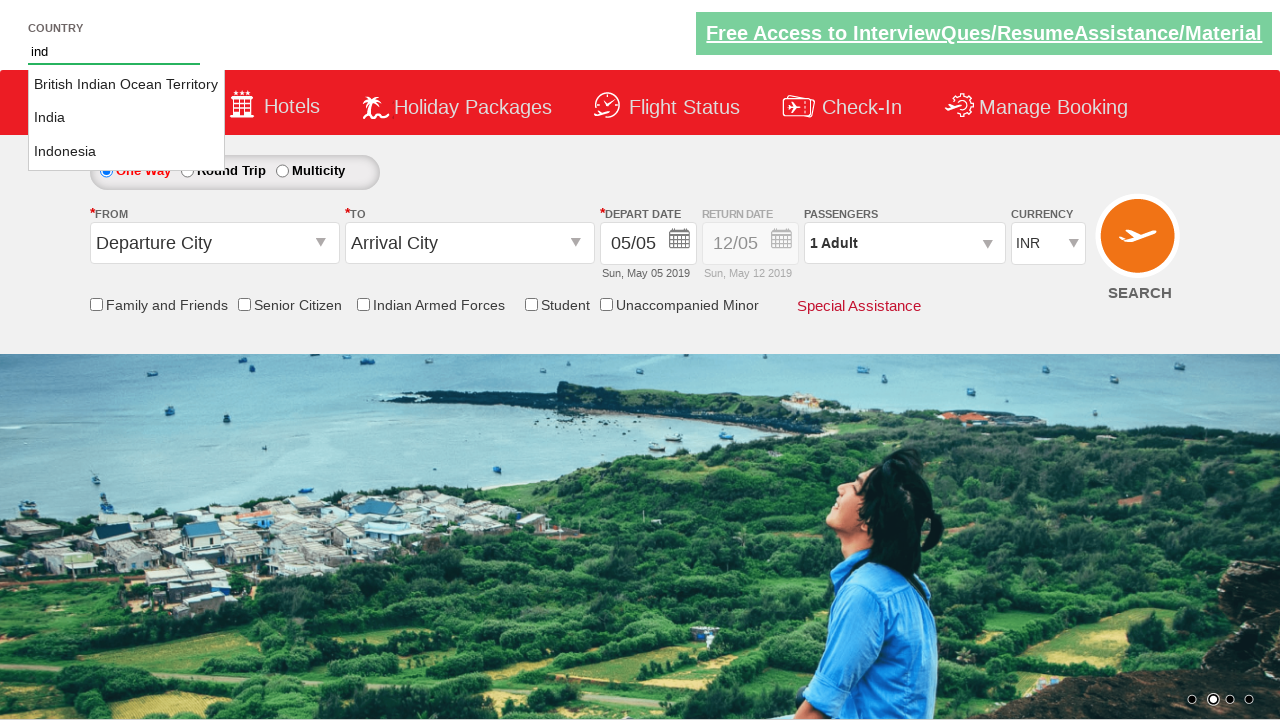

Retrieved all country suggestion elements from dropdown
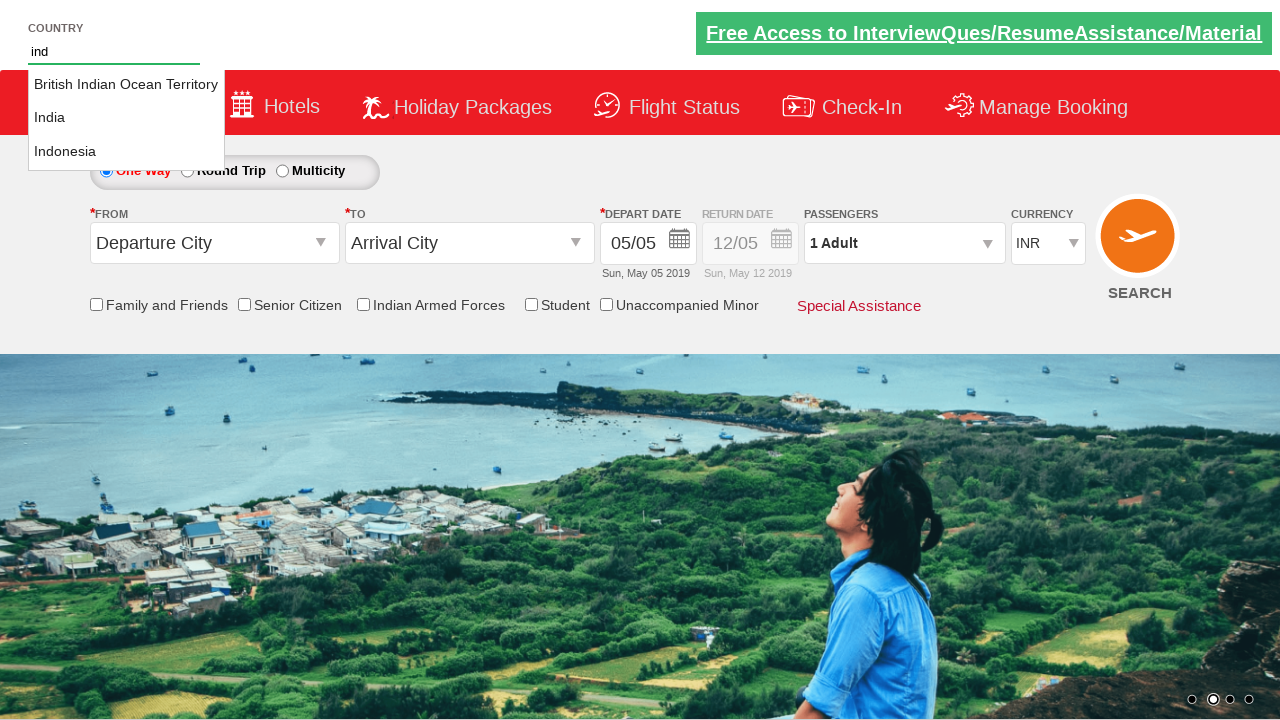

Selected 'India' from the autocomplete dropdown suggestions at (126, 118) on li[class="ui-menu-item"] a >> nth=1
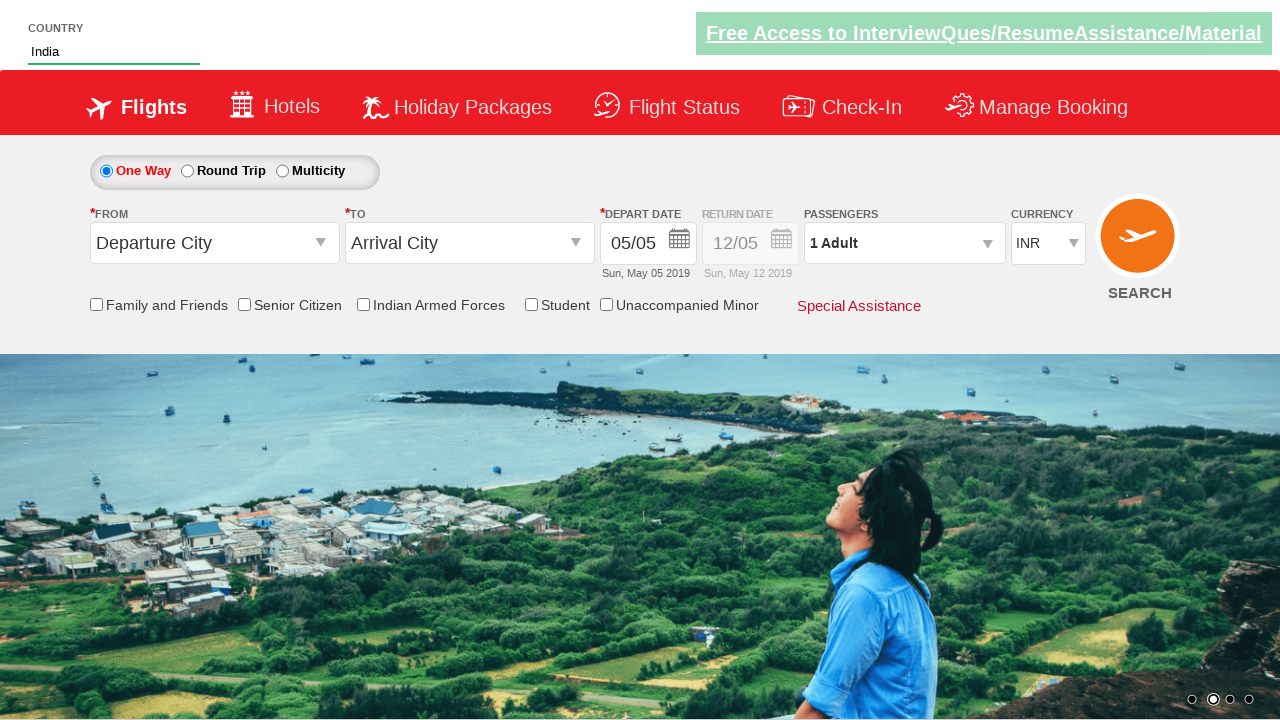

Verified that 'India' is now displayed in the autocomplete field
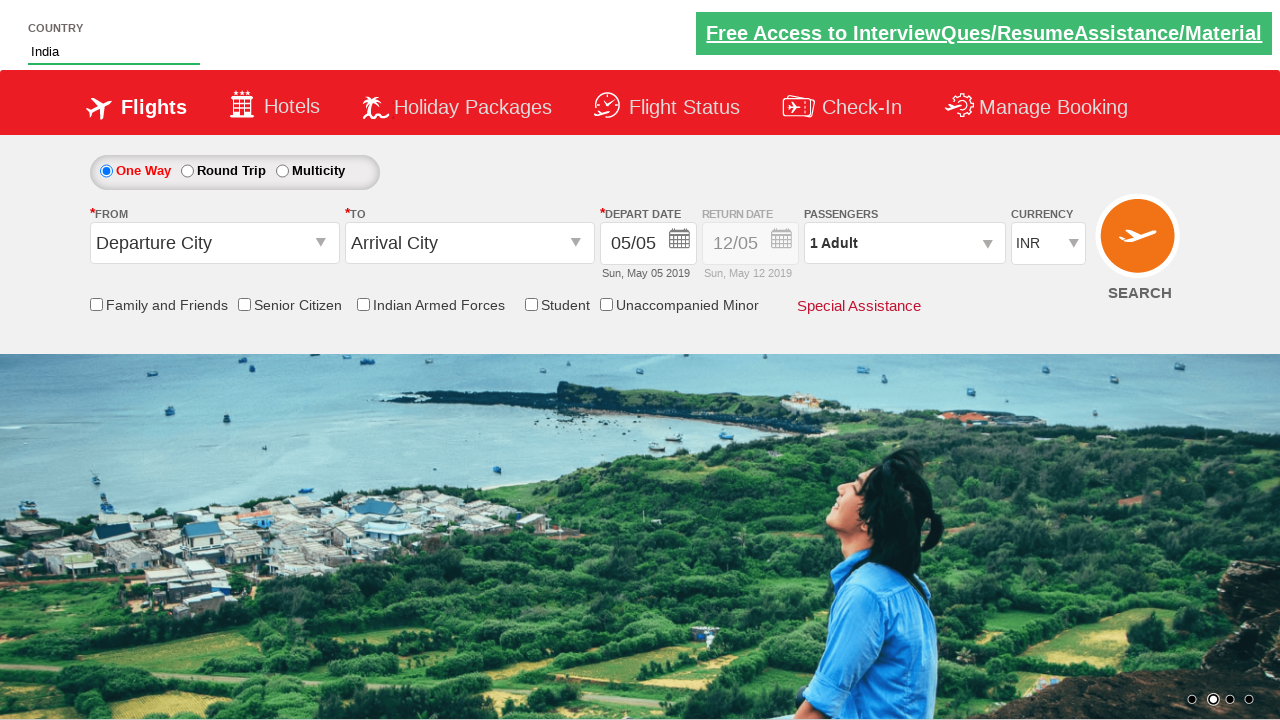

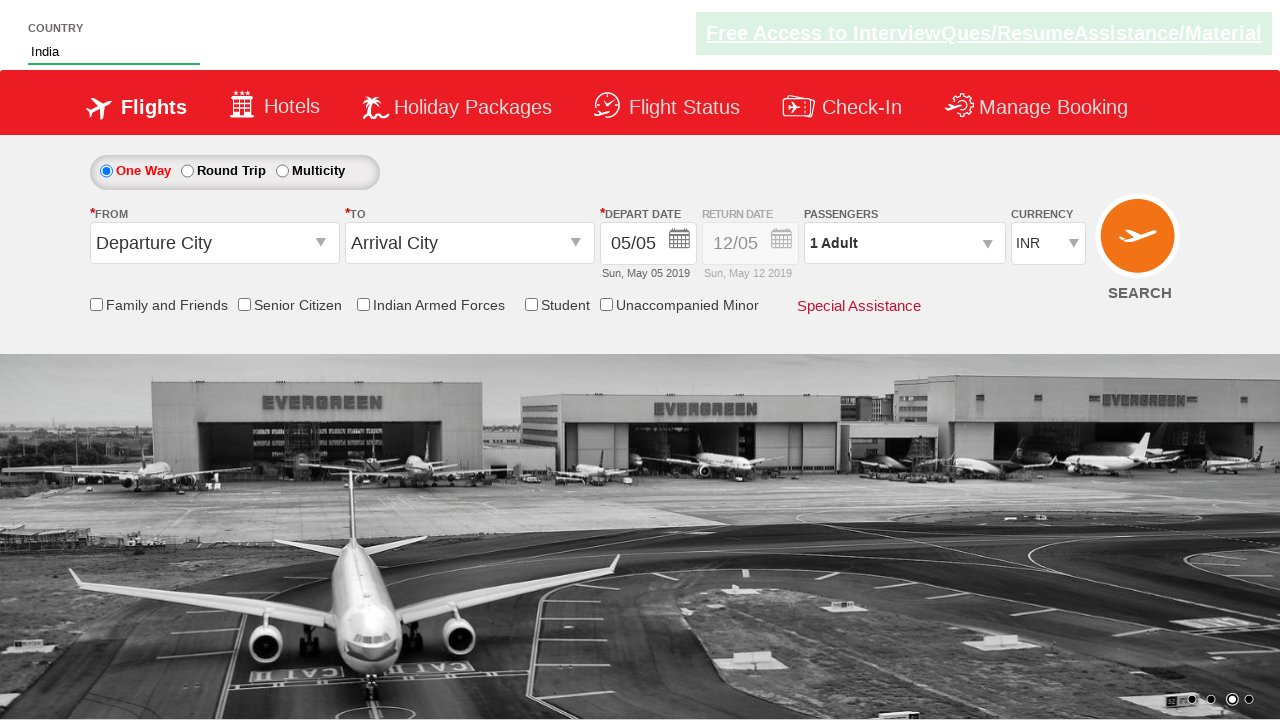